Tests clicking on a full image button on the JPL Space page and verifies the larger image loads in a lightbox/fancybox display.

Starting URL: https://data-class-jpl-space.s3.amazonaws.com/JPL_Space/index.html

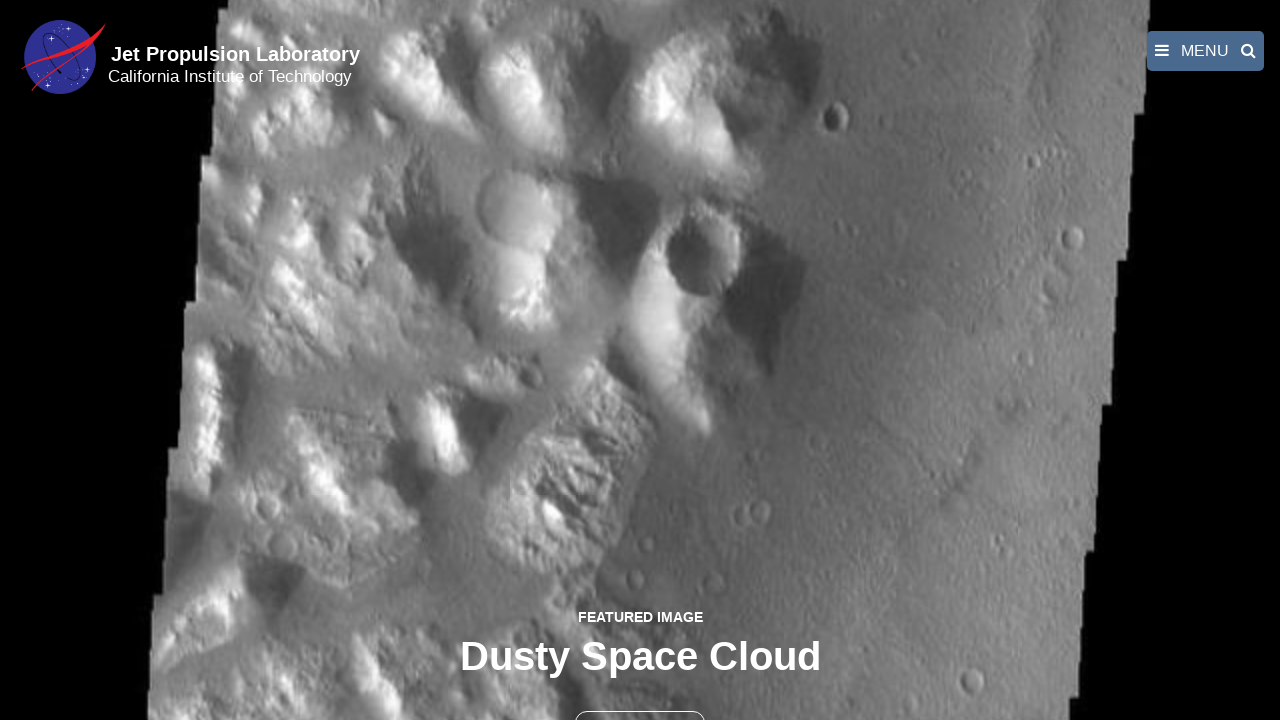

Navigated to JPL Space page
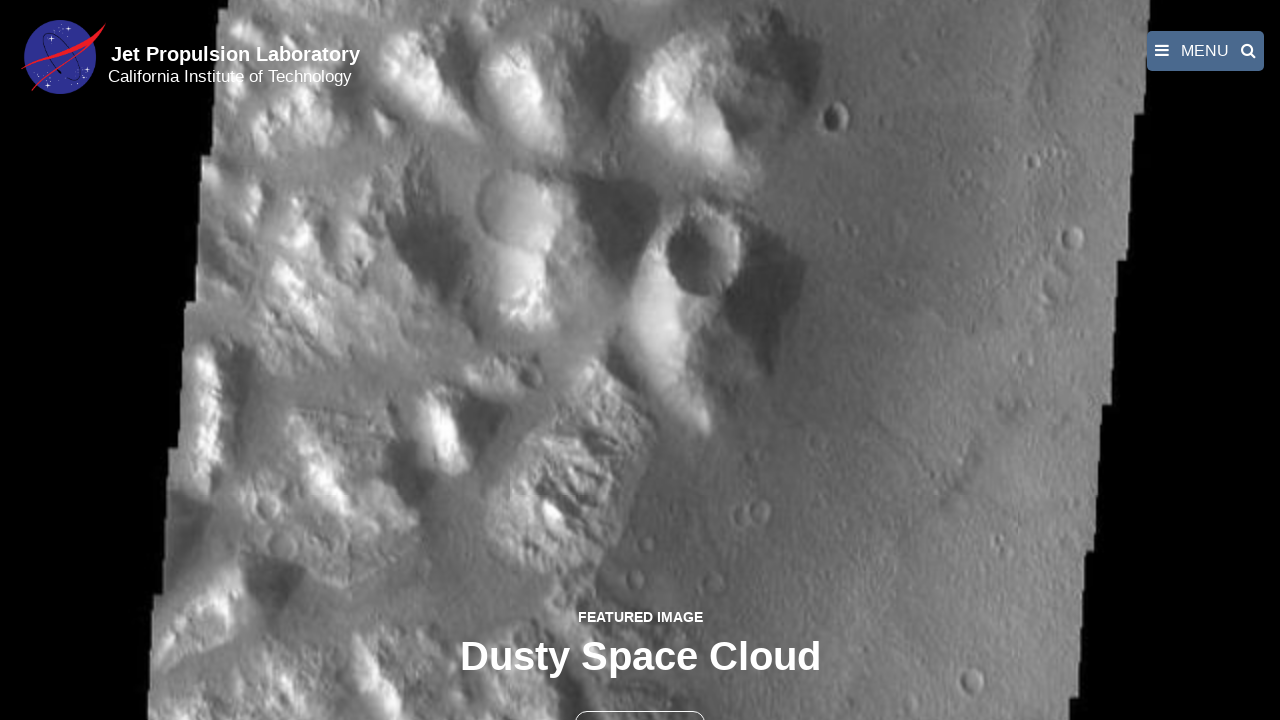

Clicked the full image button to open featured image at (640, 699) on button >> nth=1
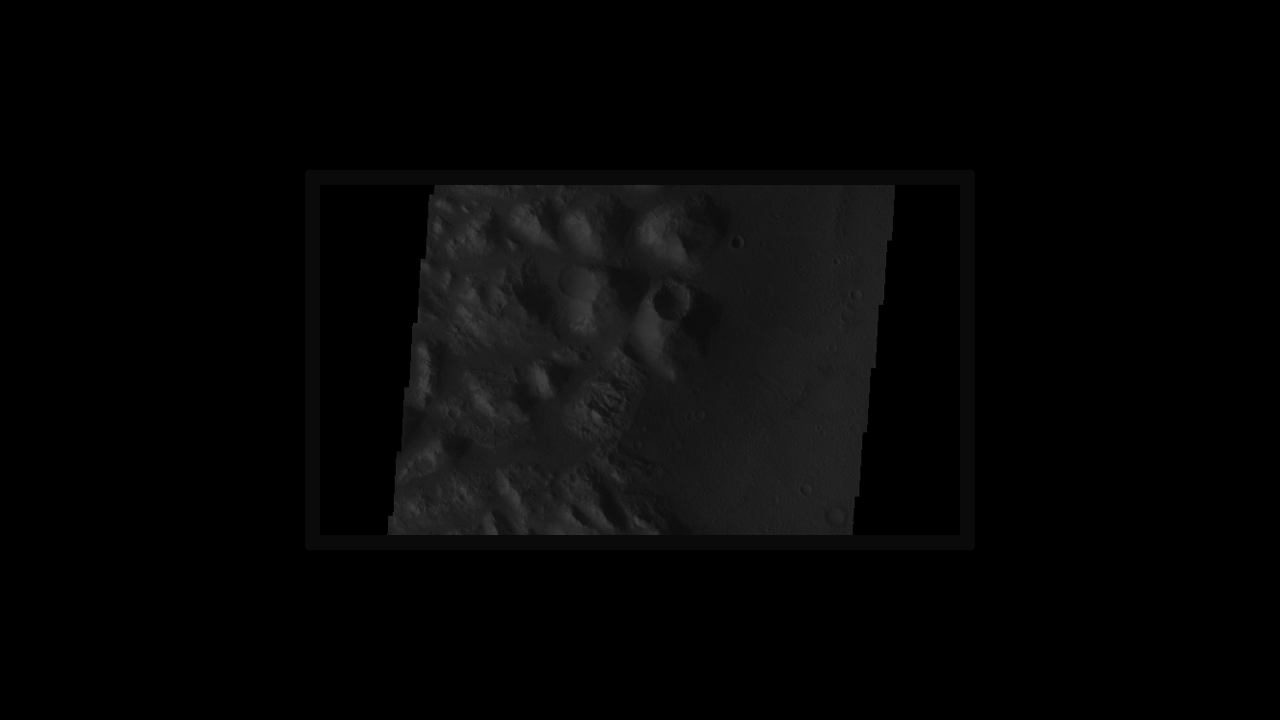

Larger image loaded in lightbox/fancybox display
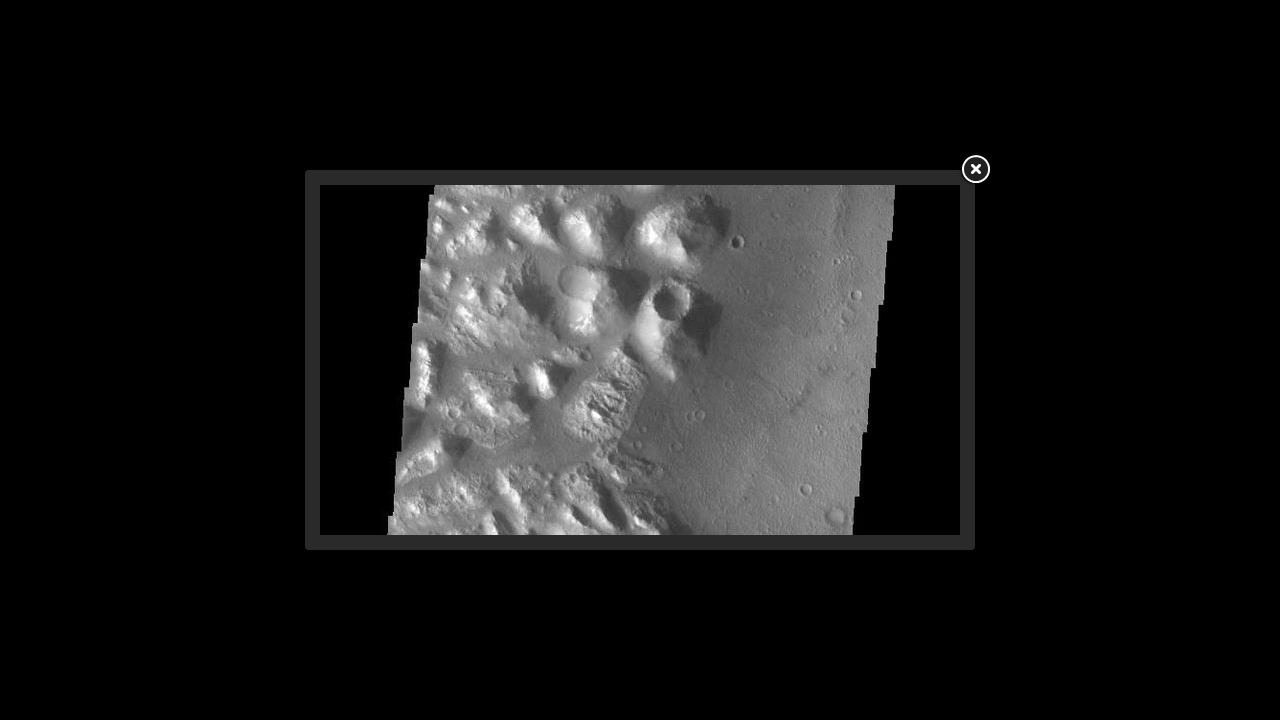

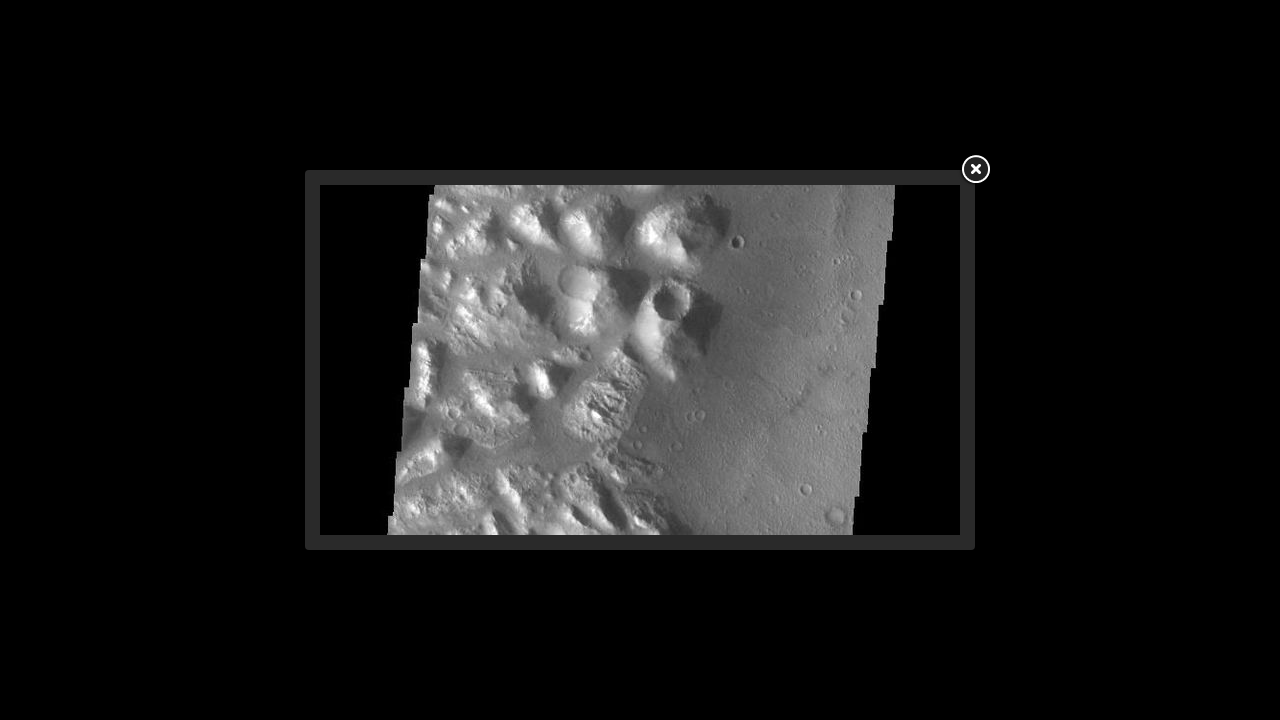